Tests handling of a JavaScript prompt dialog by clicking the button, entering text into the prompt, and accepting it

Starting URL: https://the-internet.herokuapp.com/javascript_alerts

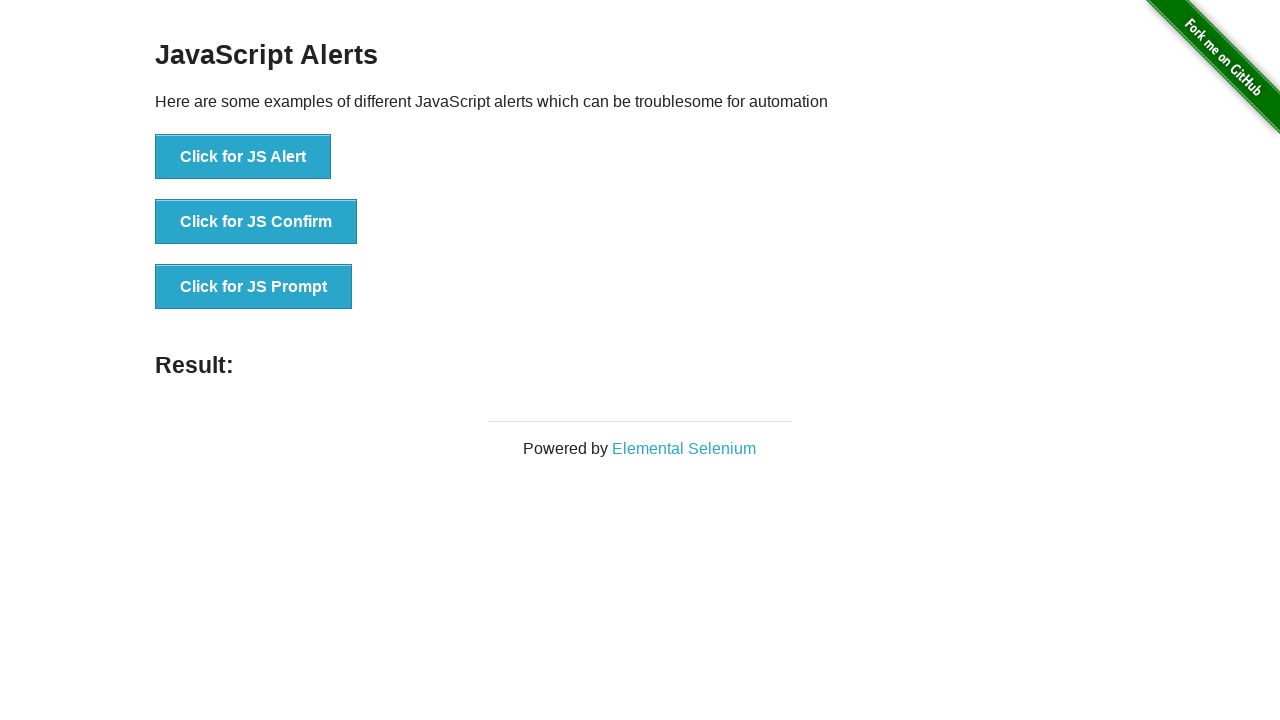

Set up dialog handler for JavaScript prompt
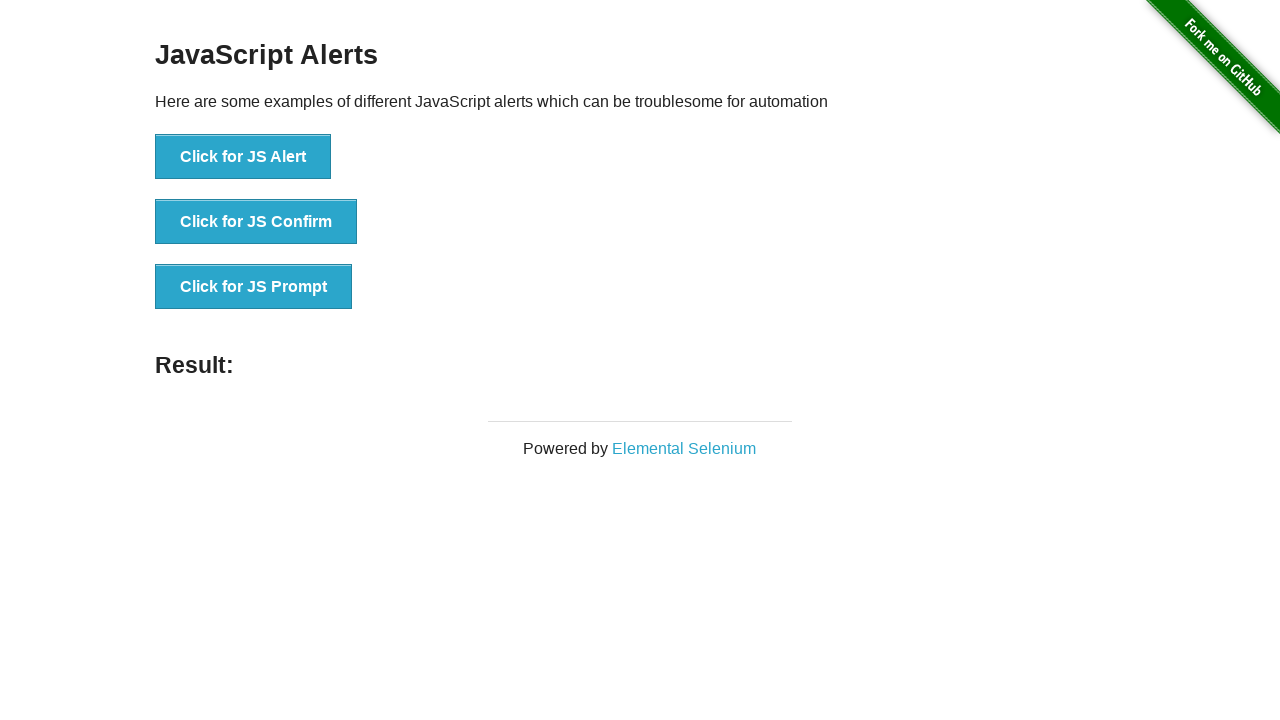

Clicked button to trigger JavaScript prompt dialog at (254, 287) on xpath=//button[normalize-space()='Click for JS Prompt']
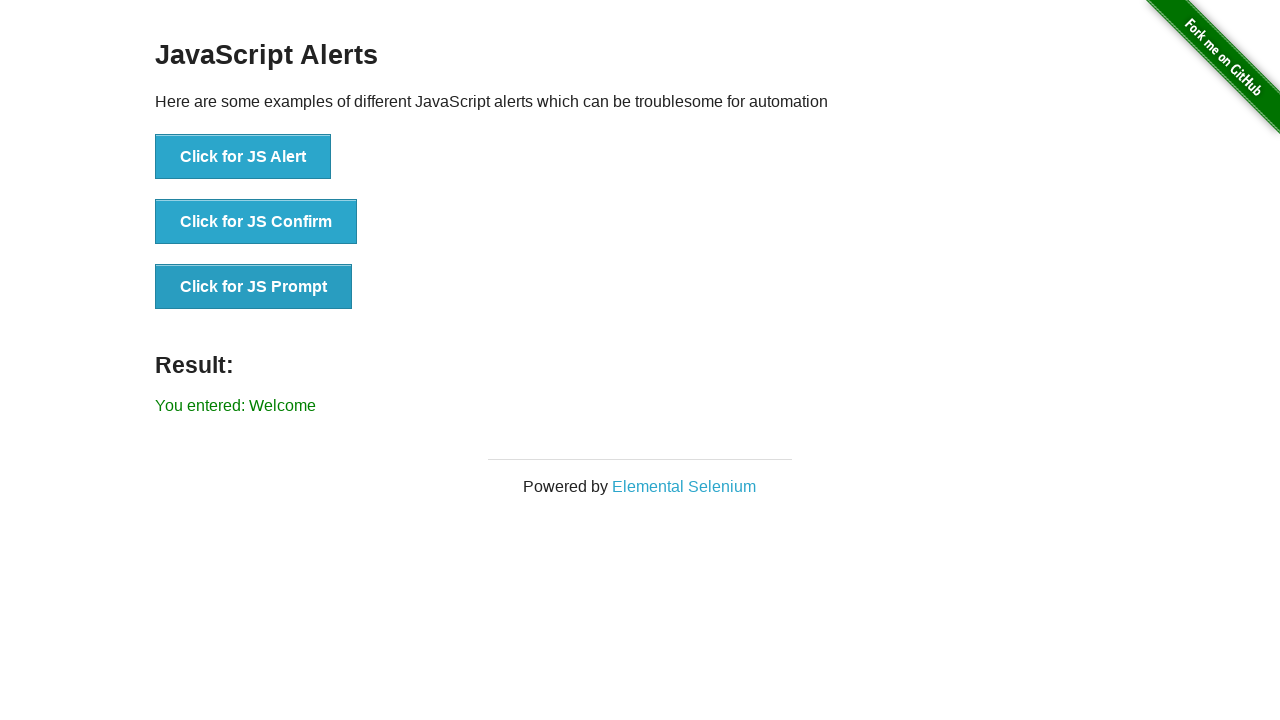

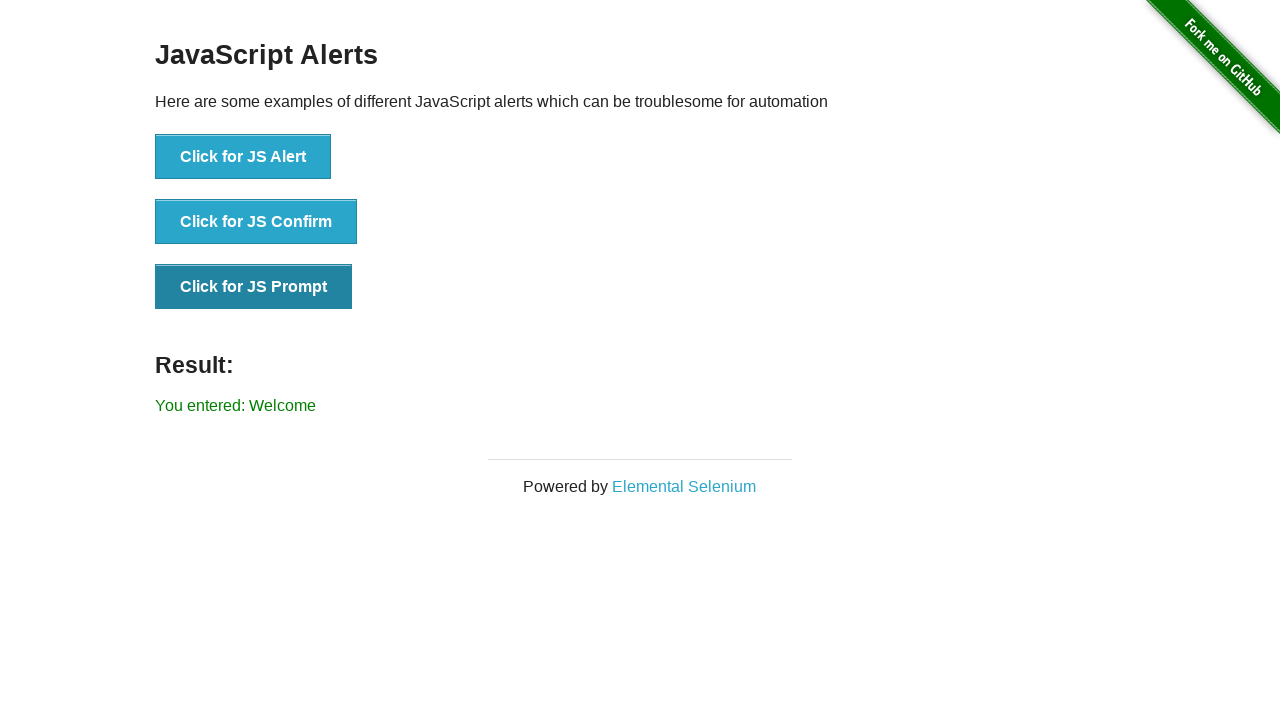